Tests JavaScript alert handling by triggering different alert types and interacting with them (accepting and dismissing)

Starting URL: https://demoqa.com/alerts

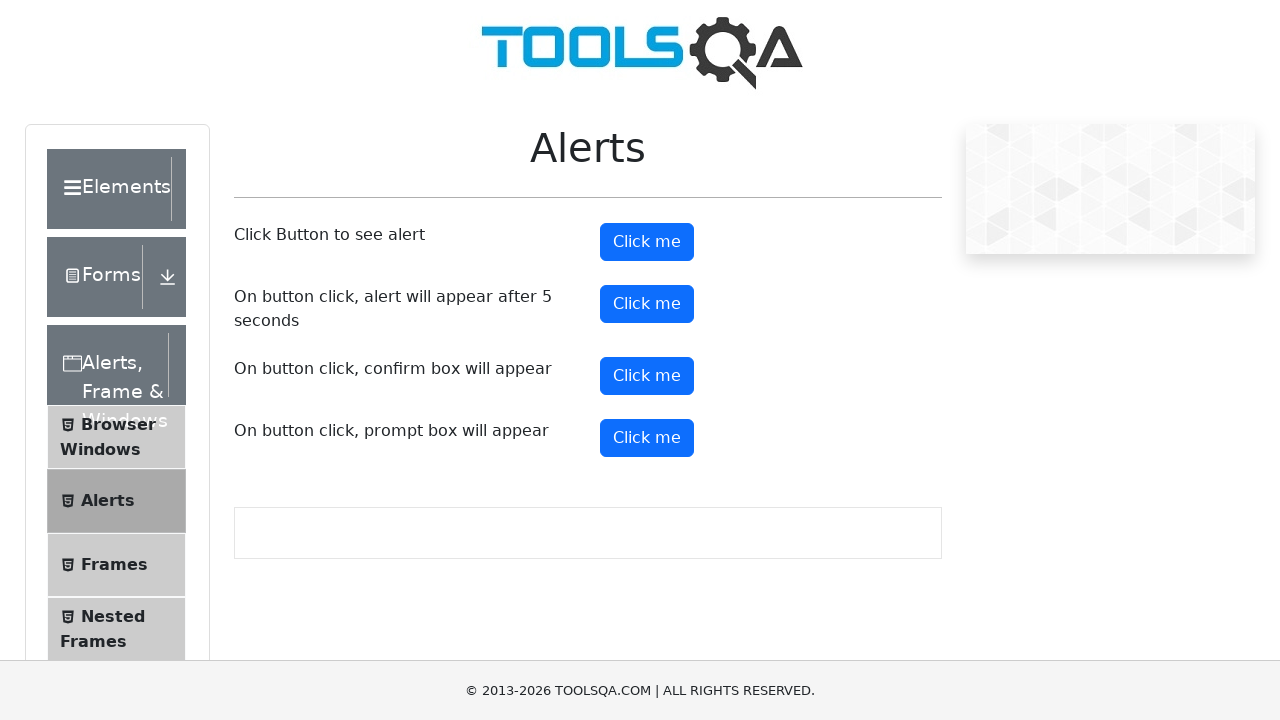

Scrolled alert button into view
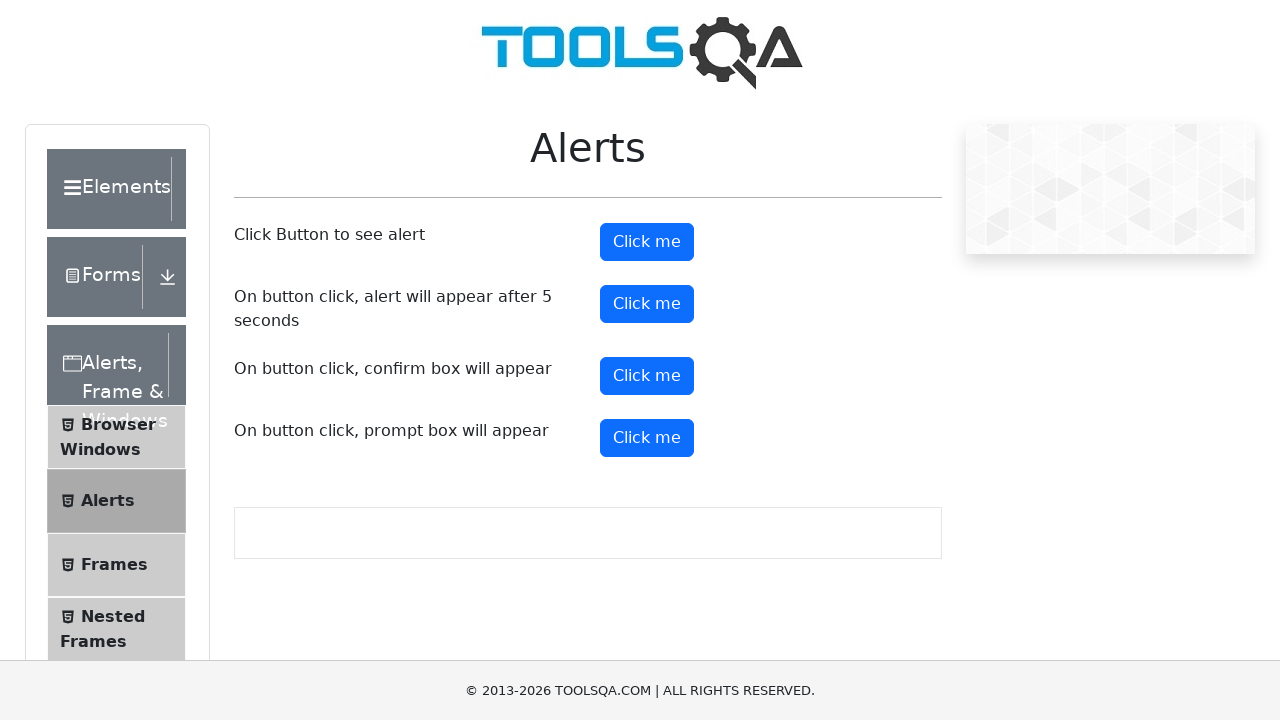

Clicked the alert button to trigger JavaScript alert at (647, 242) on #alertButton
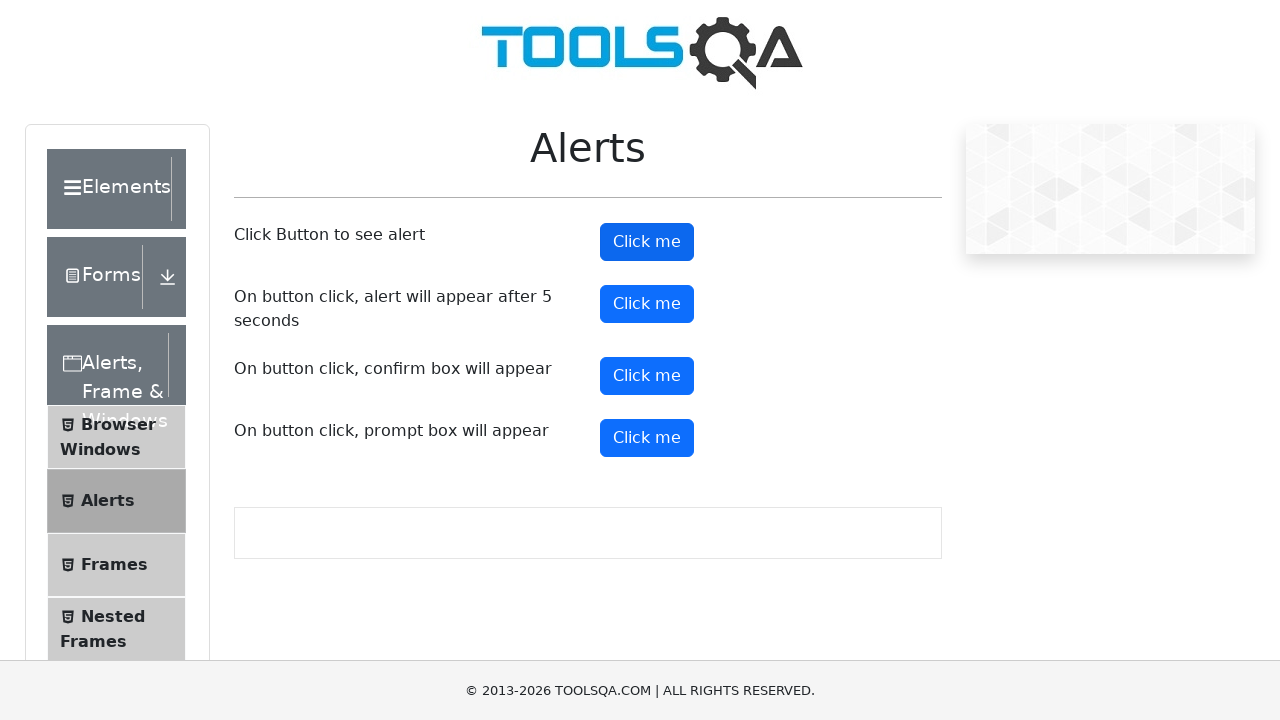

Set up dialog handler to accept alerts
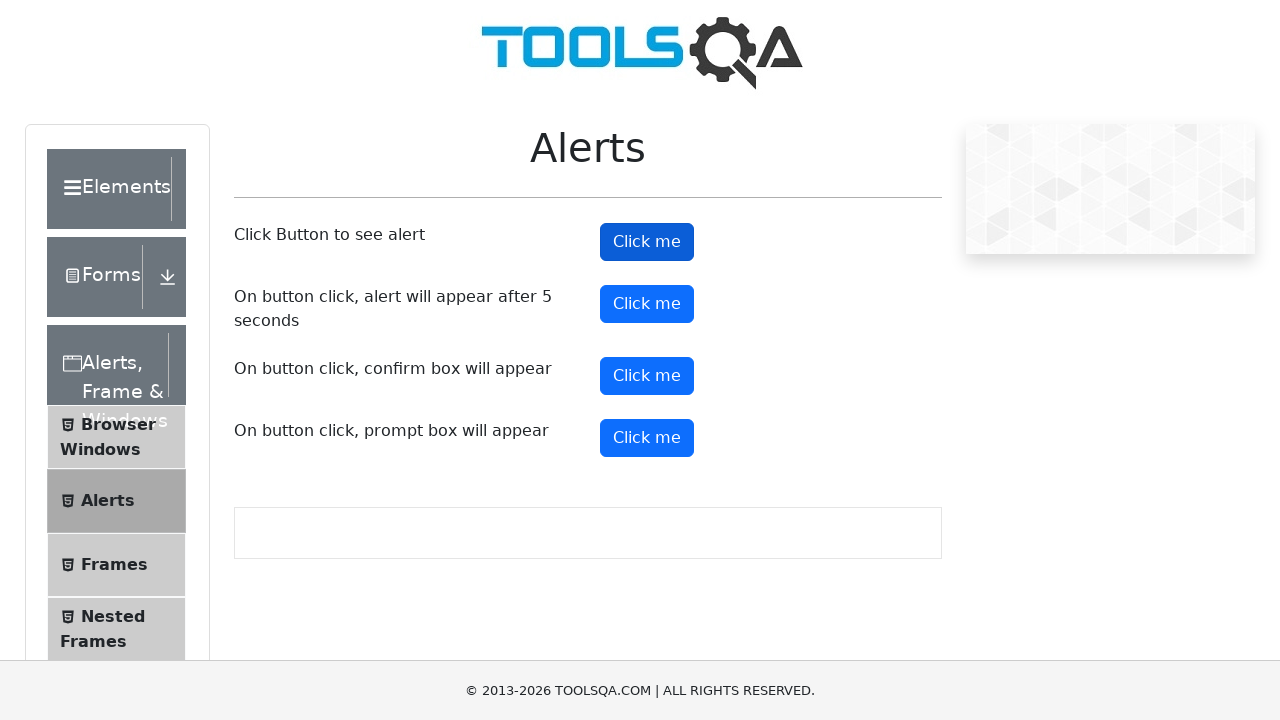

Clicked the confirm button to trigger confirmation dialog at (647, 376) on #confirmButton
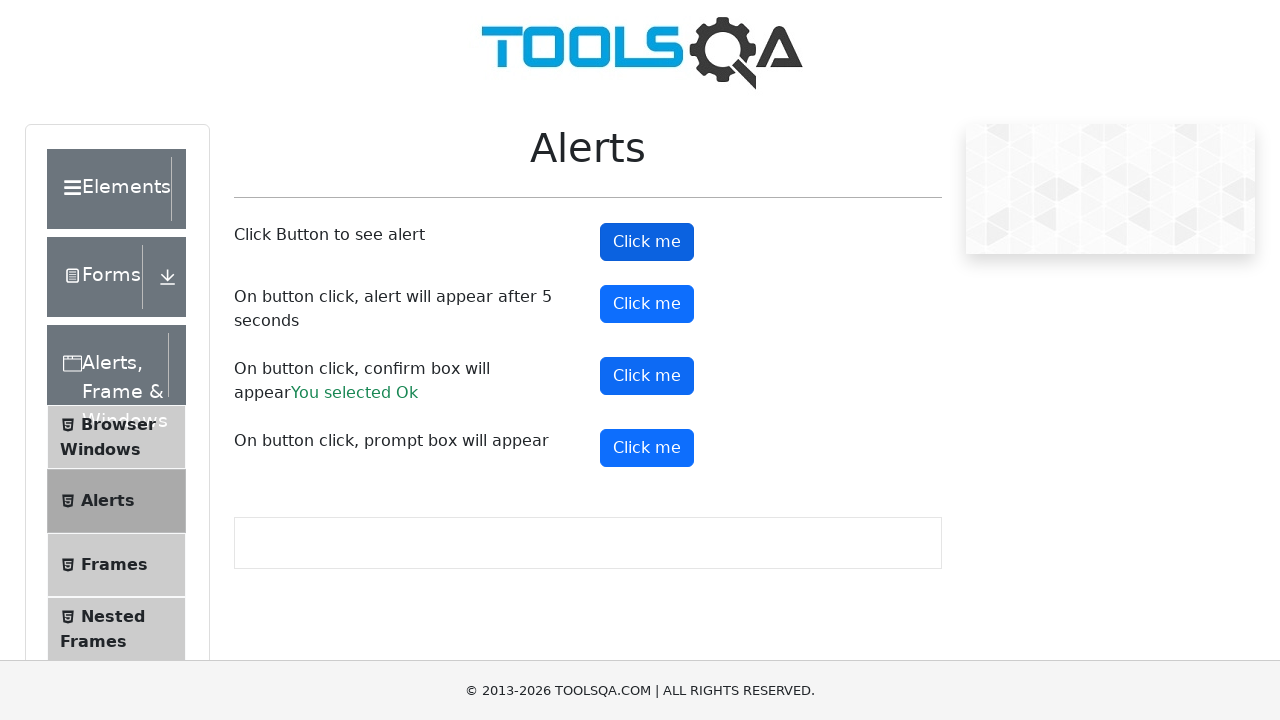

Set up dialog handler to dismiss confirmation dialogs
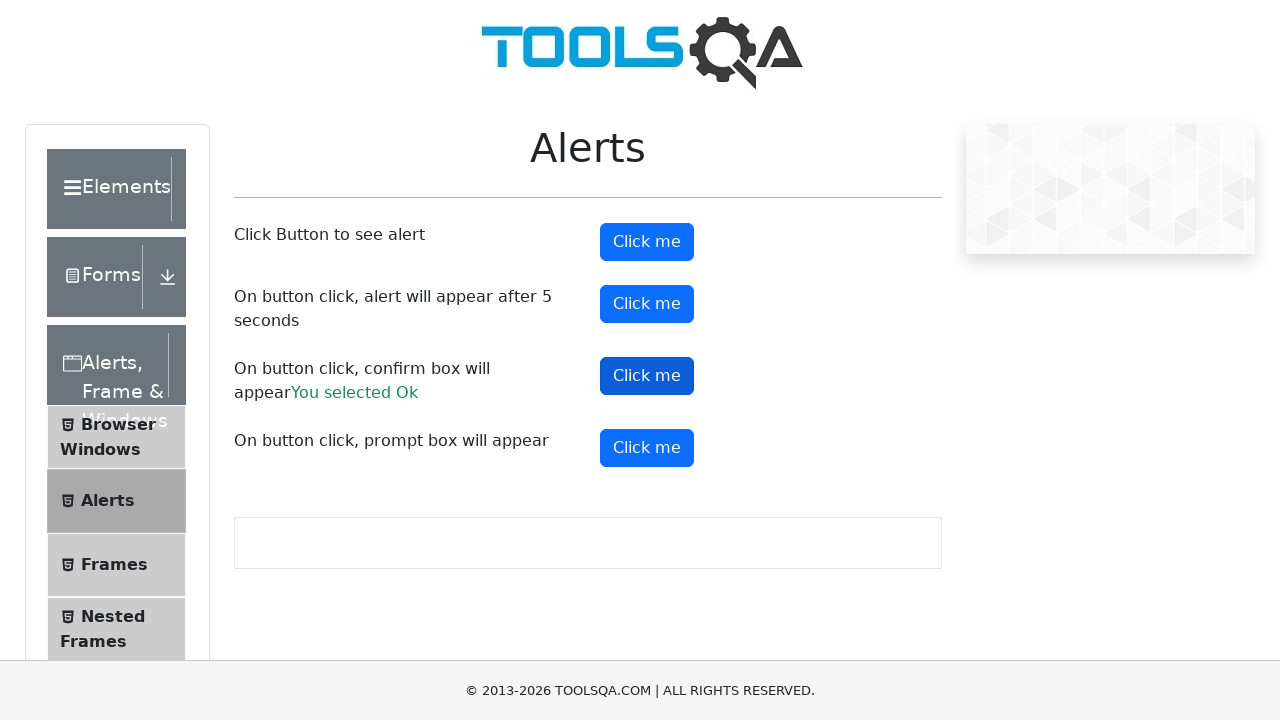

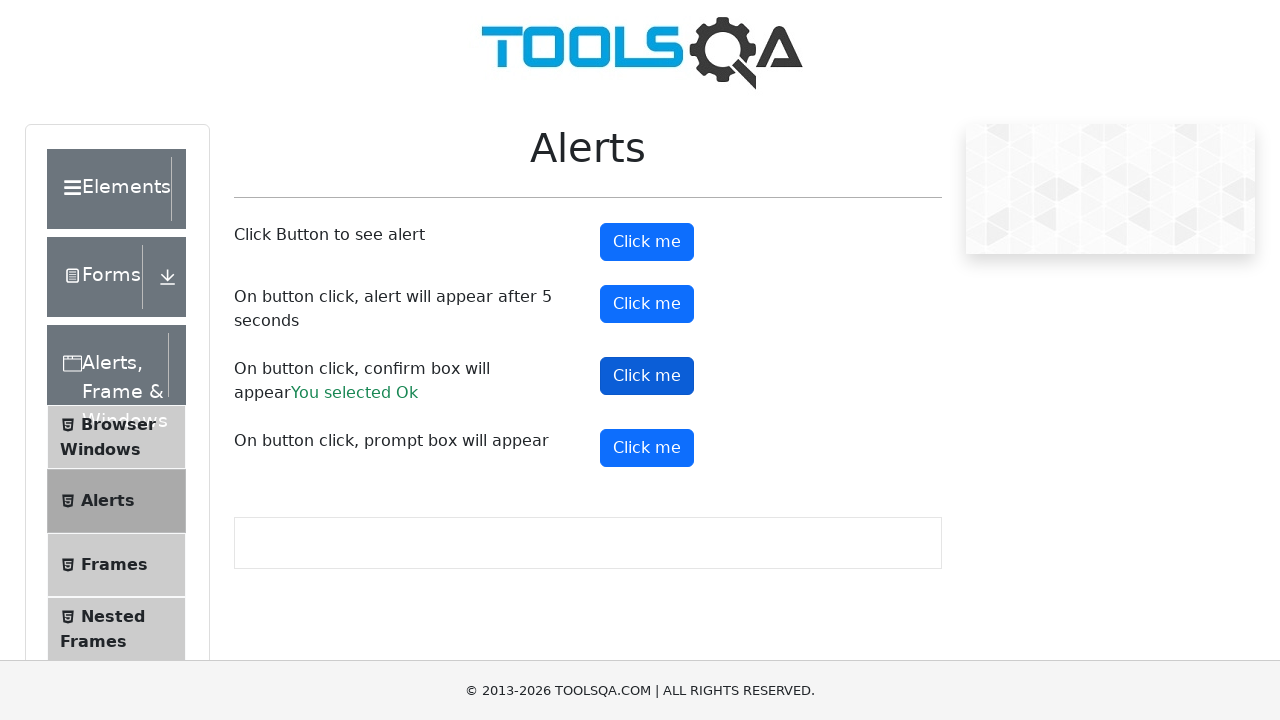